Tests form elements on a practice form by selecting radio buttons and checkboxes, including selecting and unselecting options

Starting URL: https://www.techlistic.com/p/selenium-practice-form.html

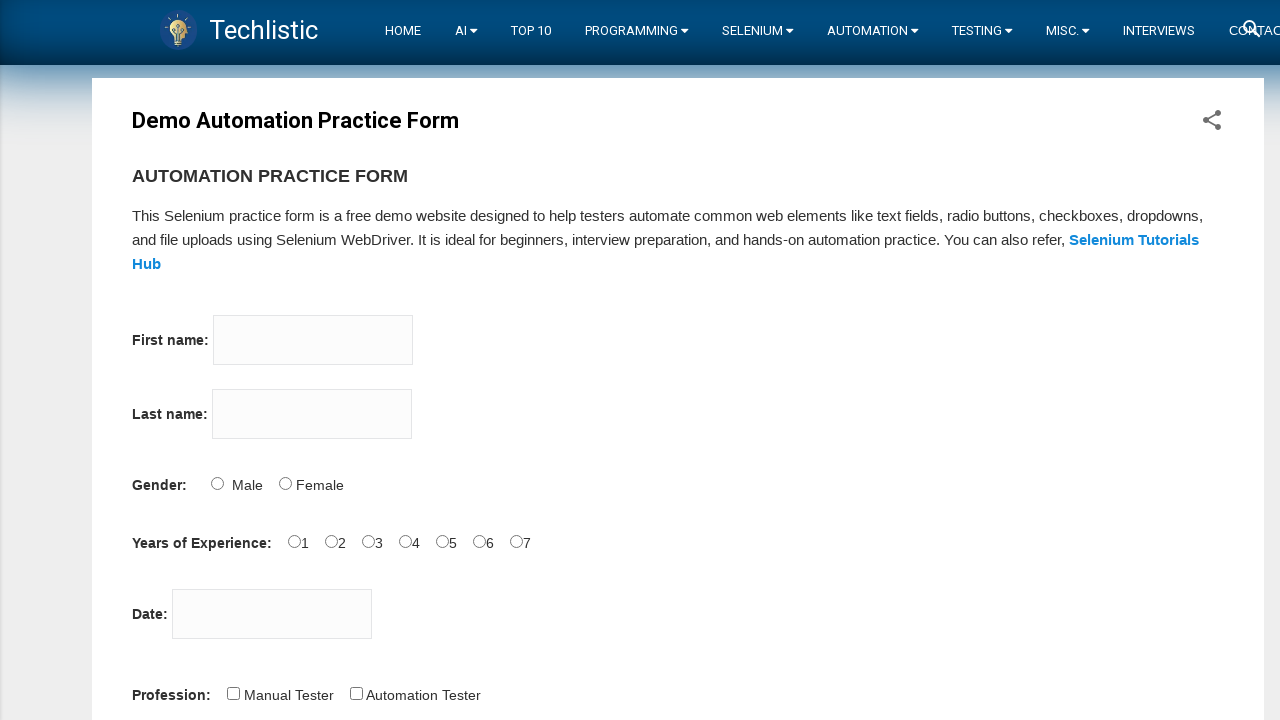

Selected 'Female' radio button for gender at (285, 483) on input[name='sex'][value='Female']
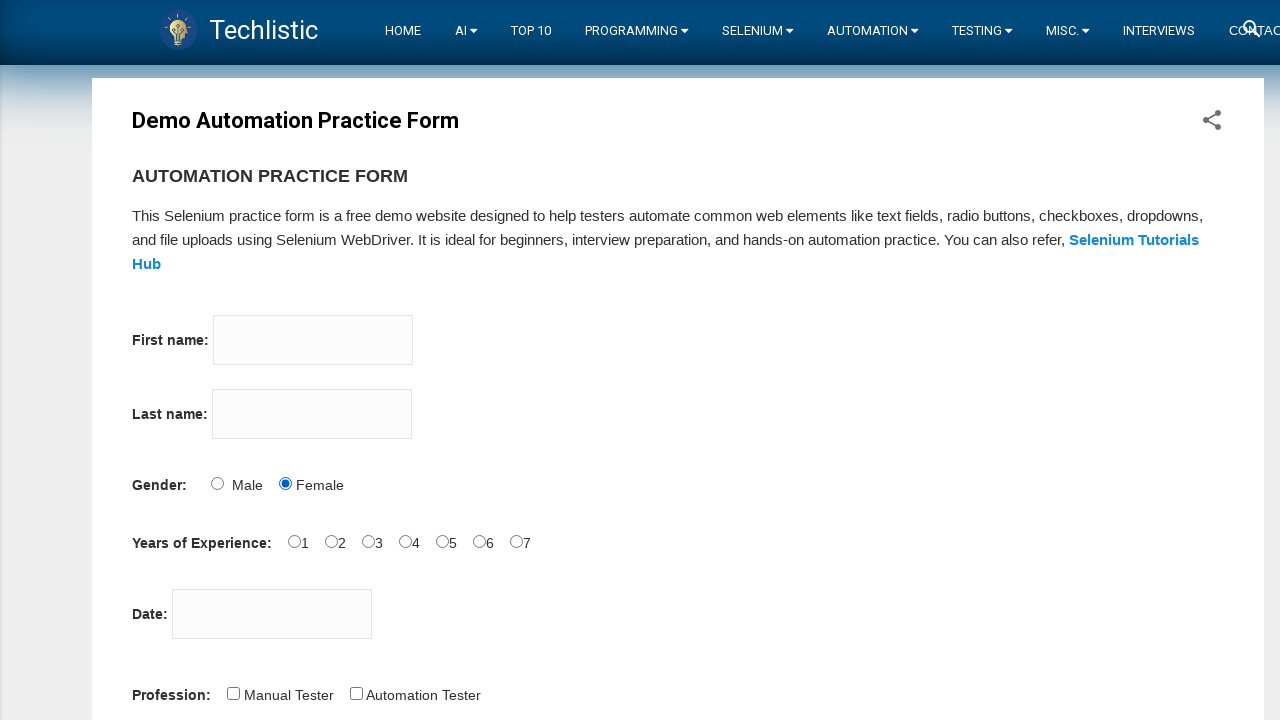

Selected '5' years experience radio button at (442, 541) on input[name='exp'][value='5']
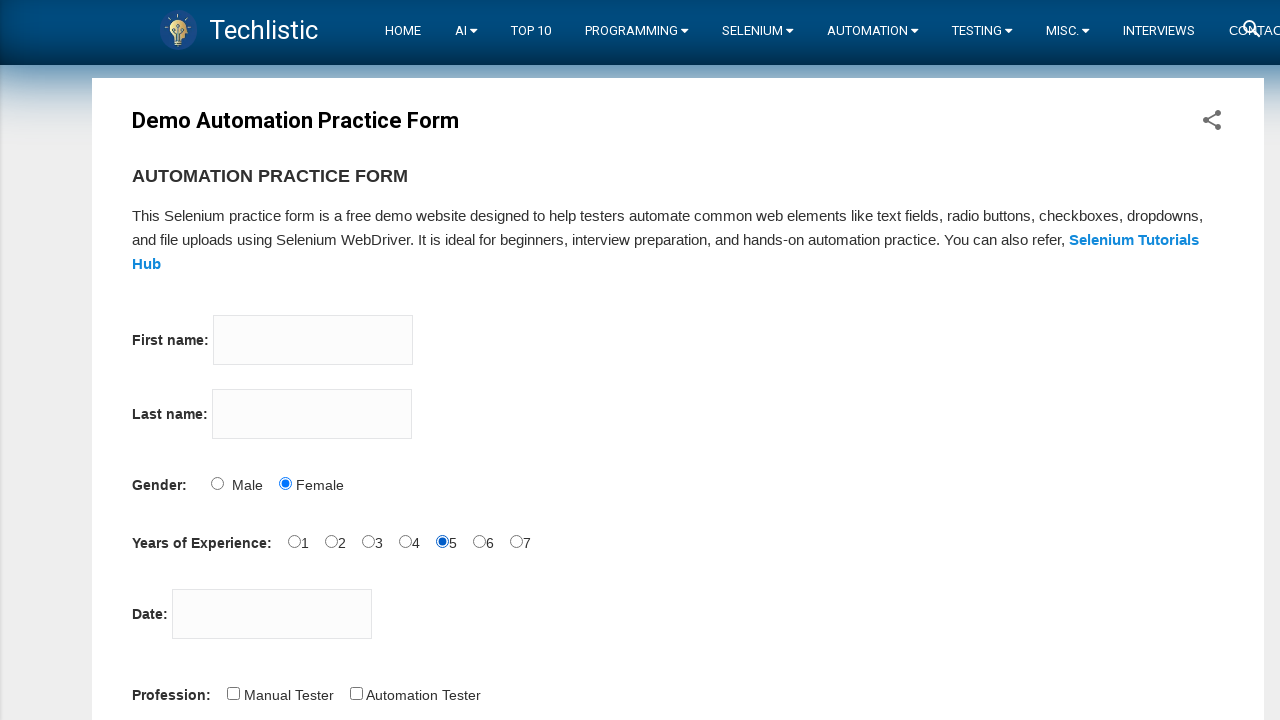

Checked 'Automation Tester' checkbox at (356, 693) on input[value='Automation Tester']
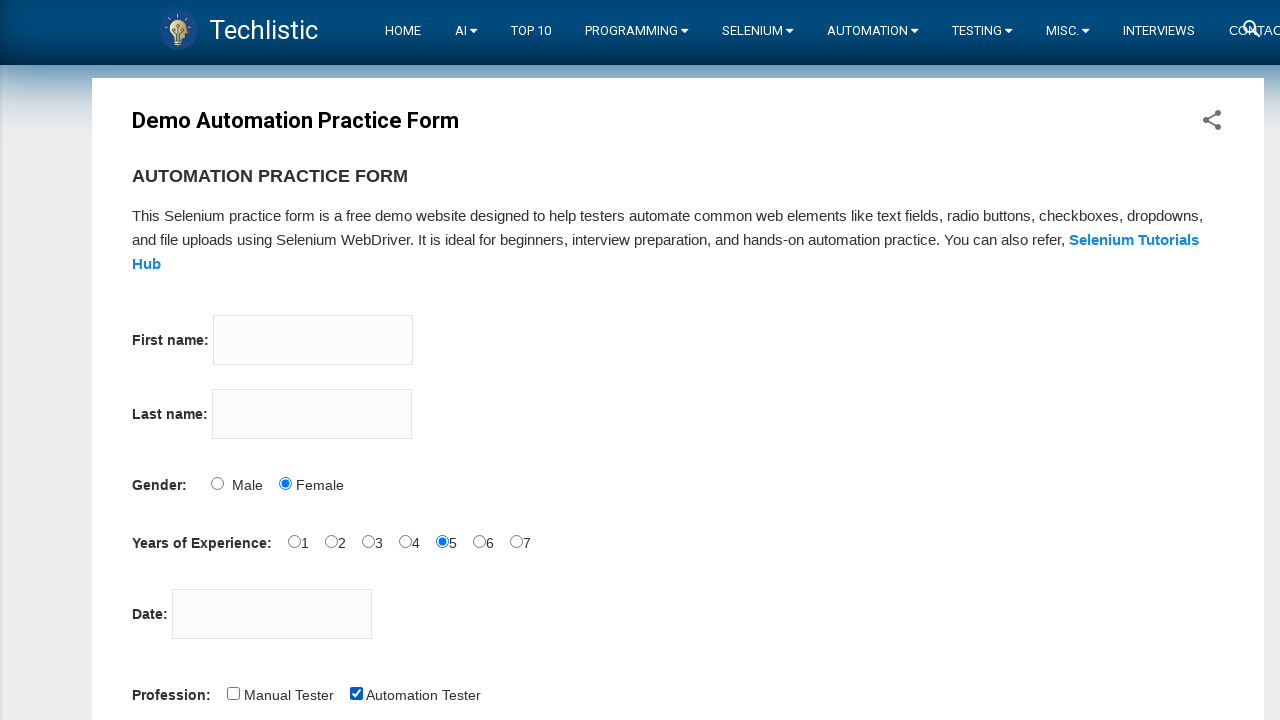

Checked 'Selenium Webdriver' checkbox at (446, 360) on input[value='Selenium Webdriver']
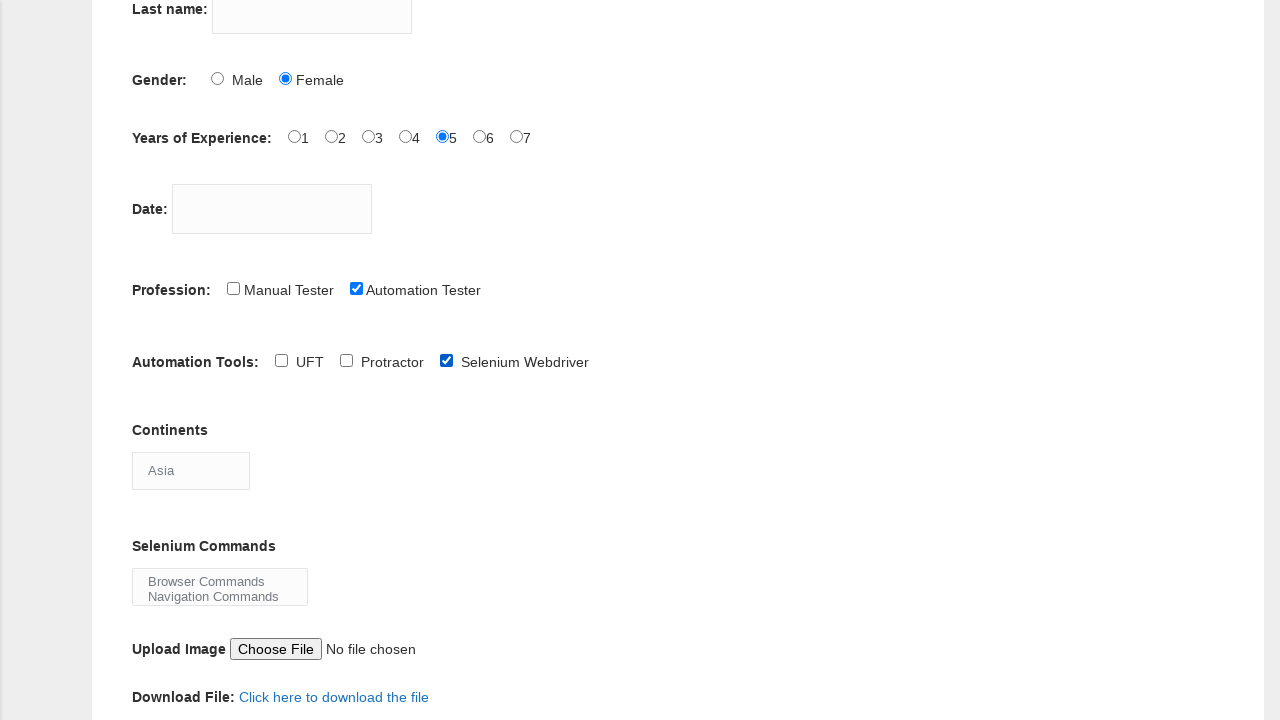

Unchecked 'Selenium Webdriver' checkbox at (446, 360) on input[value='Selenium Webdriver']
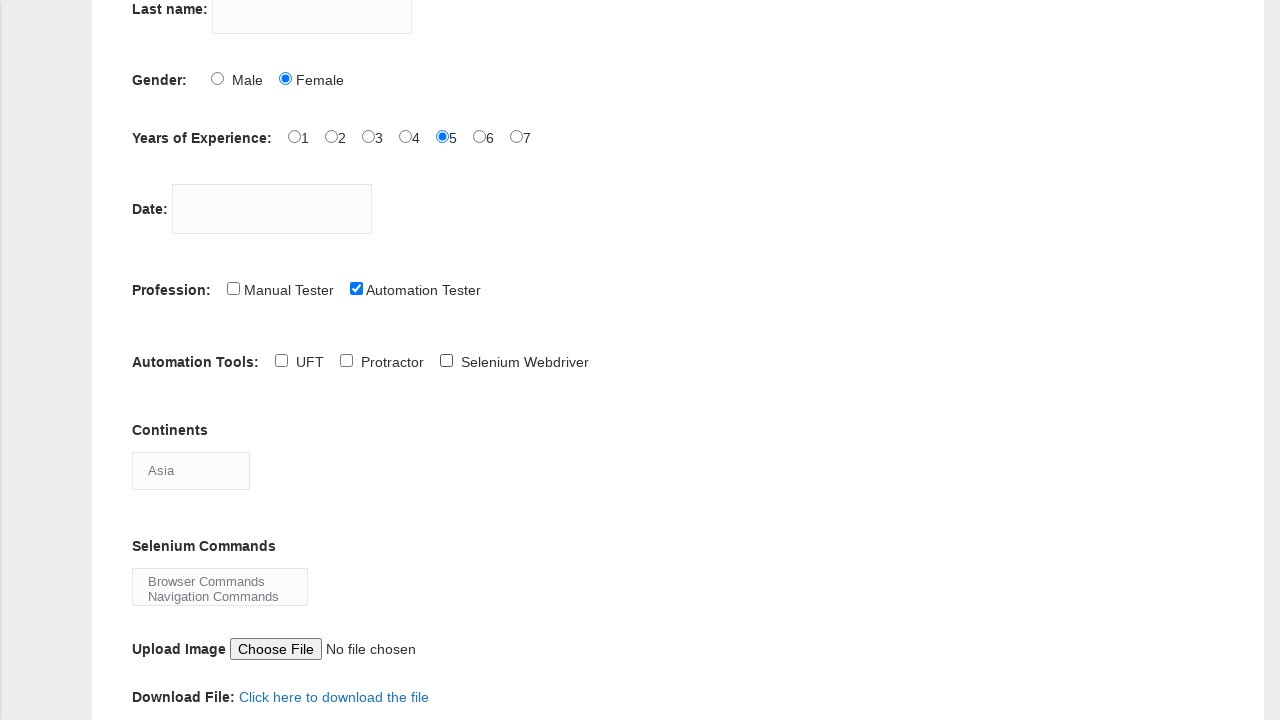

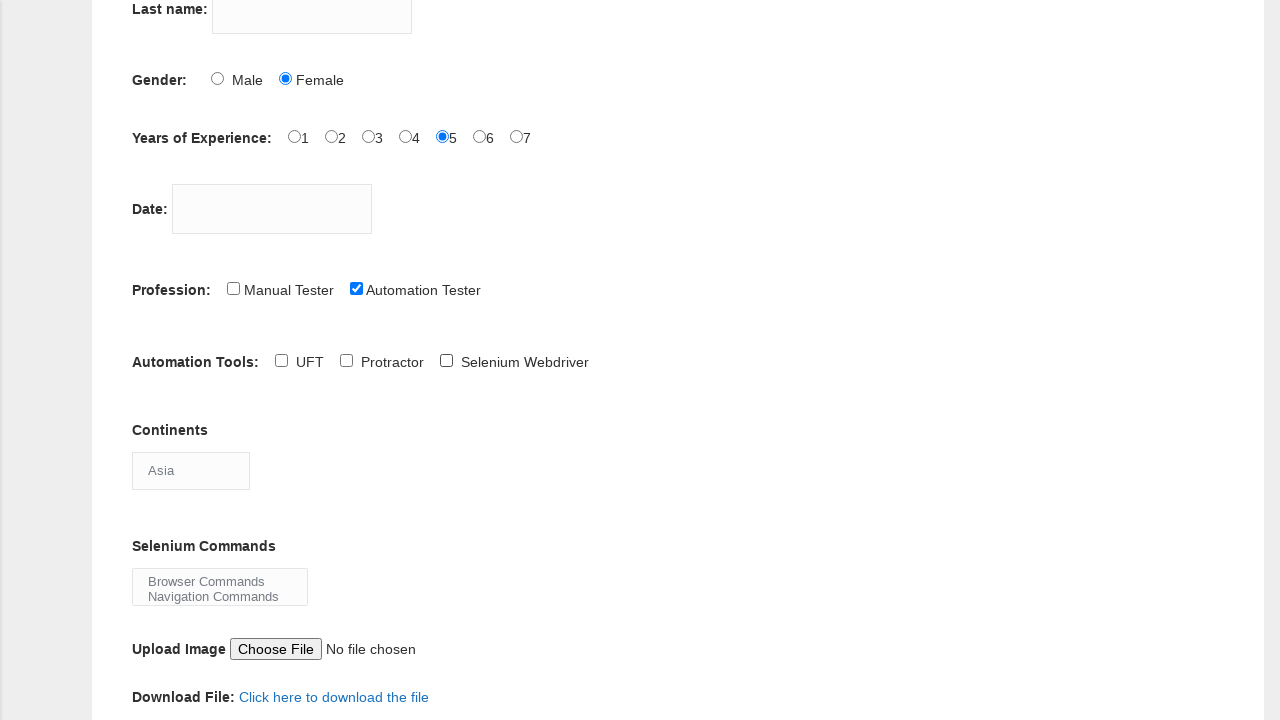